Tests multi-window handling by navigating to a page, clicking a link that opens in a new tab, verifying content in the new tab, and switching back to the original window

Starting URL: https://testotomasyonu.com/addremove/

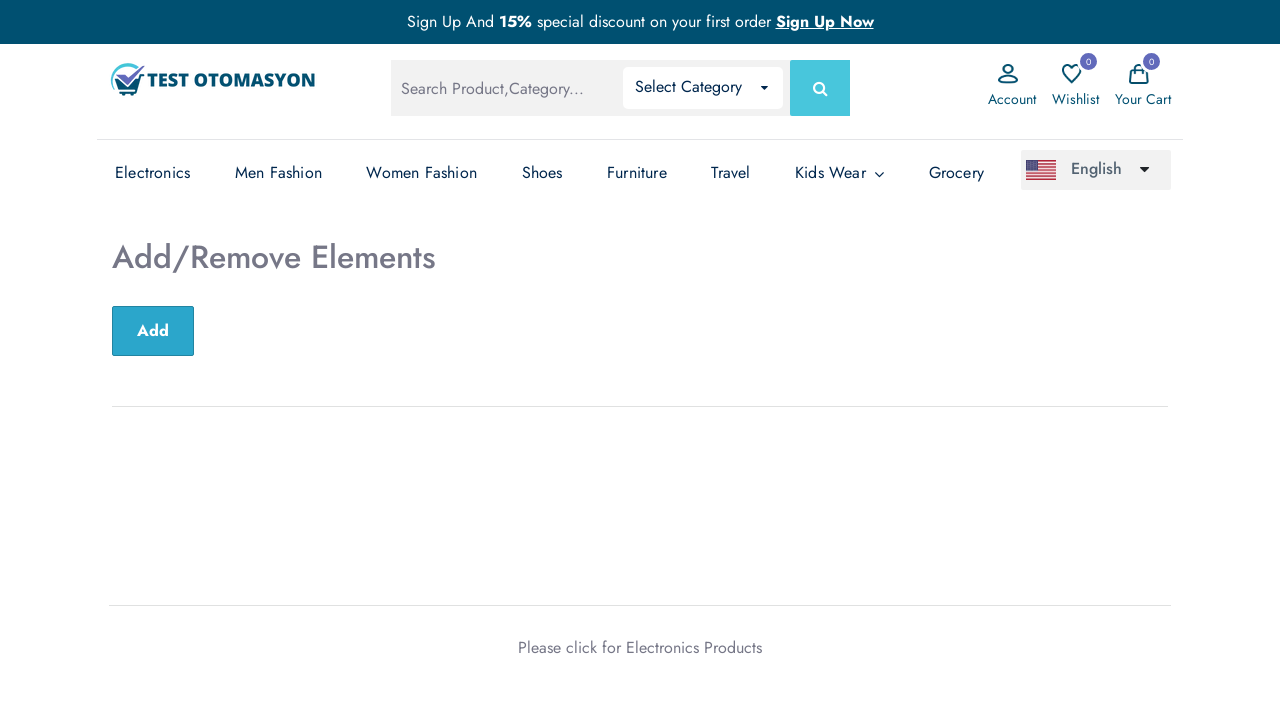

Verified main heading text is 'Add/Remove Elements'
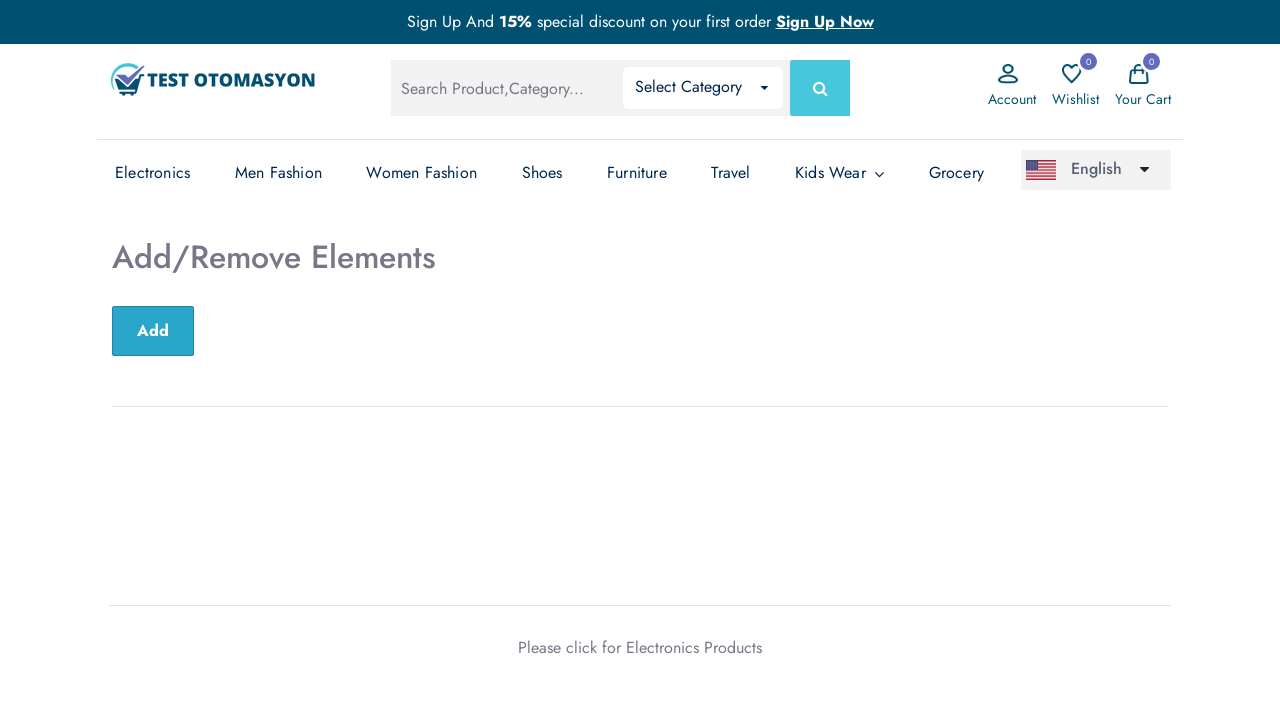

Verified page title is 'Test Otomasyonu'
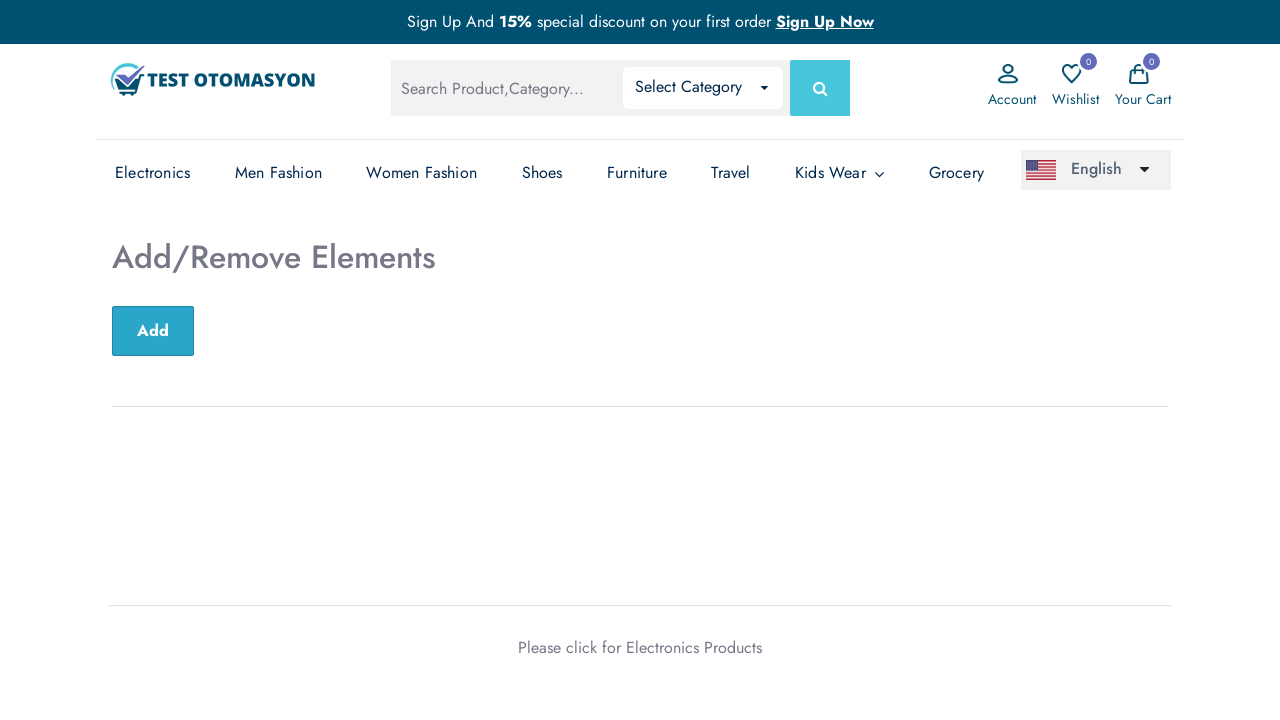

Stored reference to main page
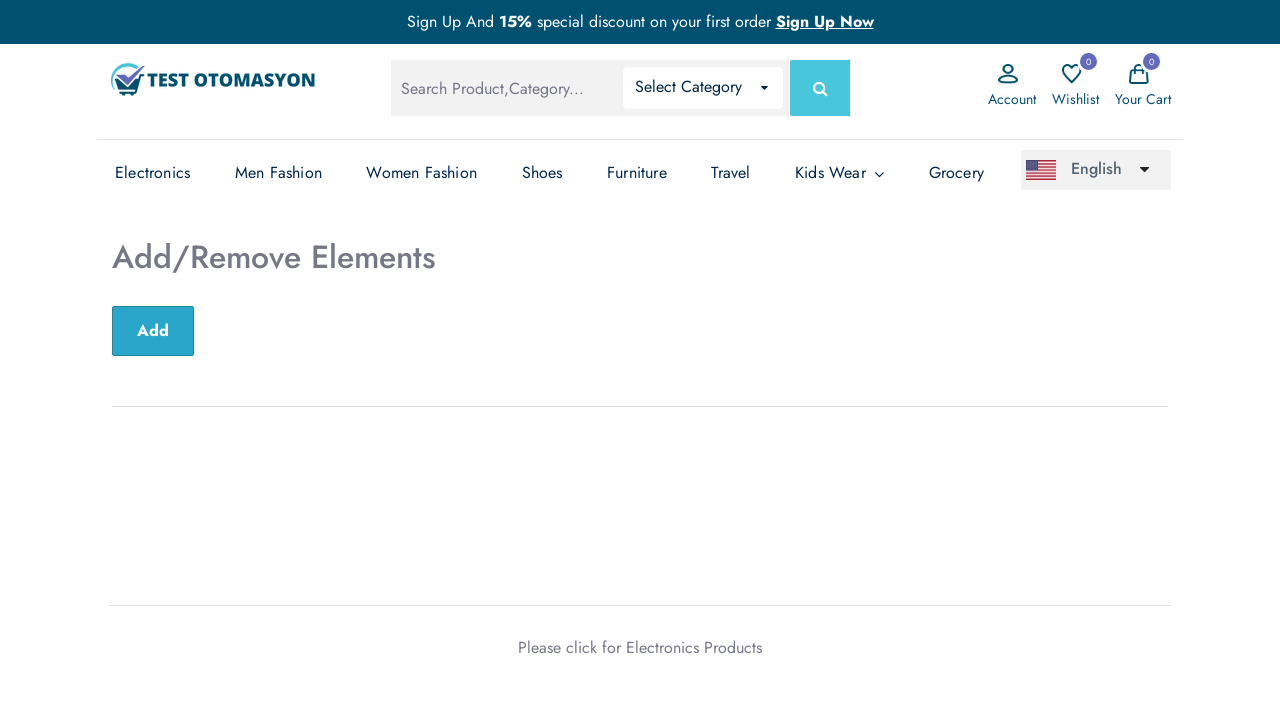

Clicked 'Electronics Products' link to open new tab at (694, 647) on text='Electronics Products'
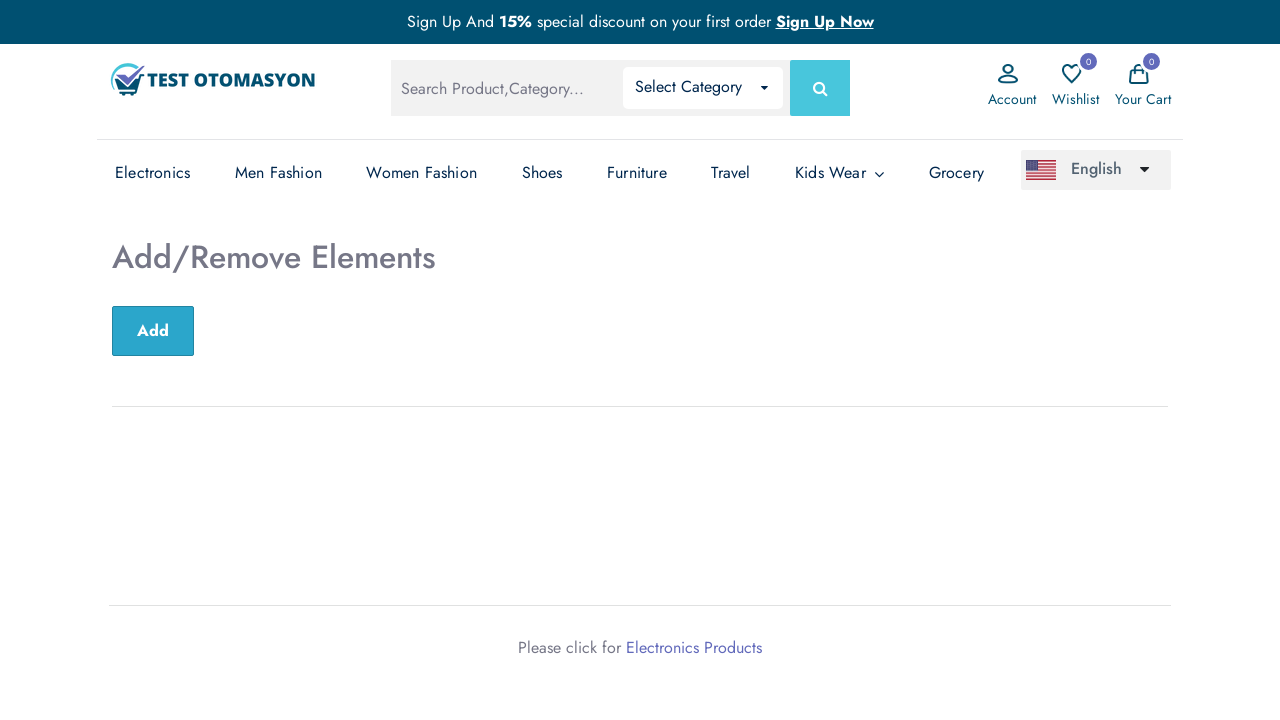

New page loaded and ready
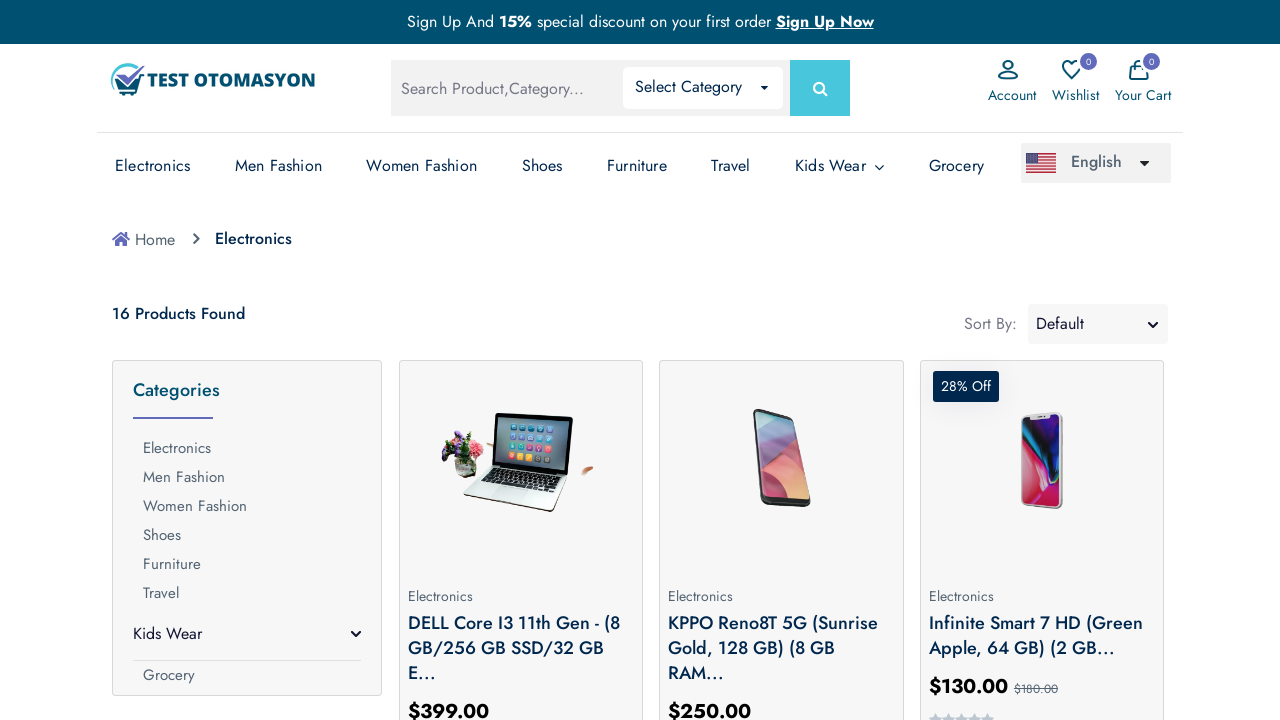

Verified 'Electronics' in new page title
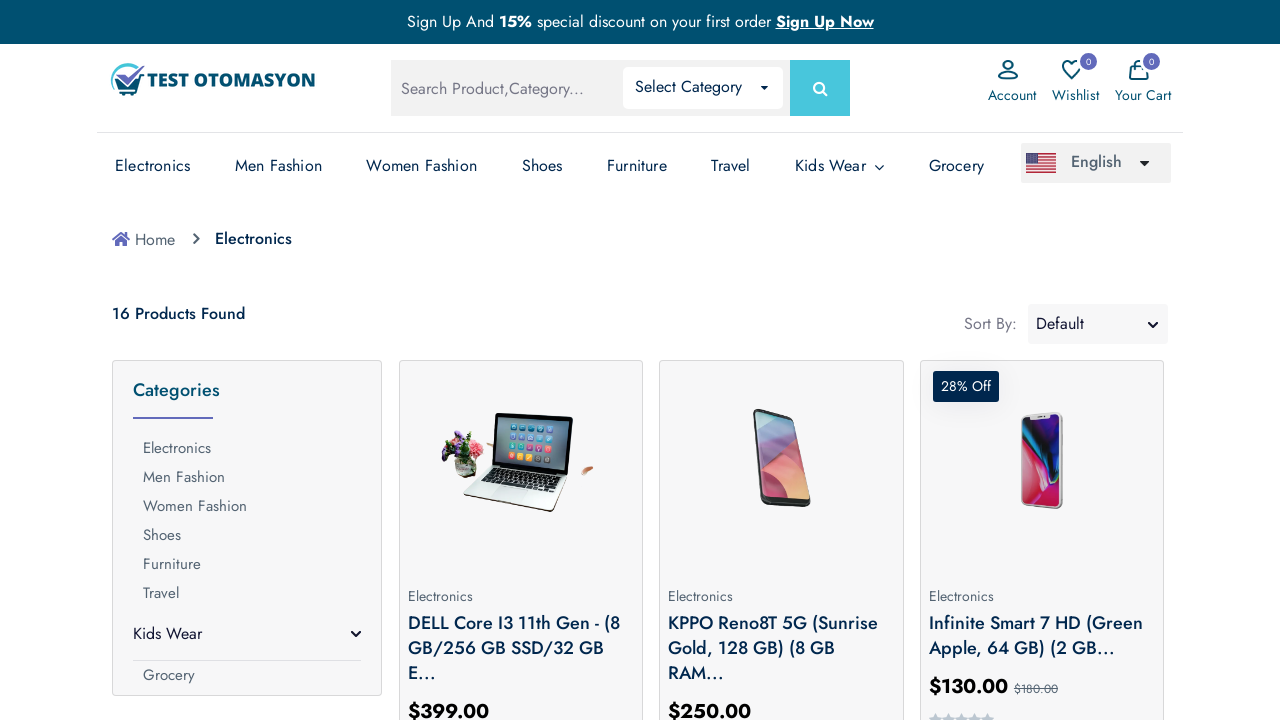

Retrieved product count text from new page
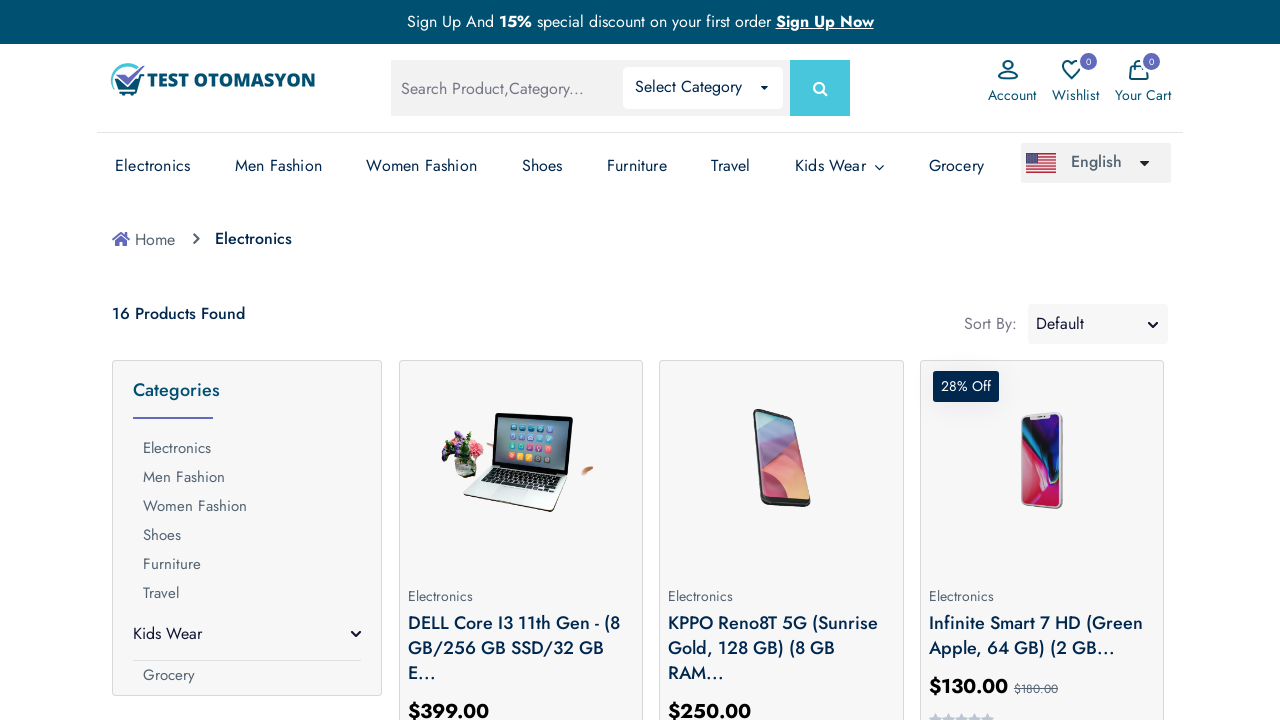

Verified product count is 16
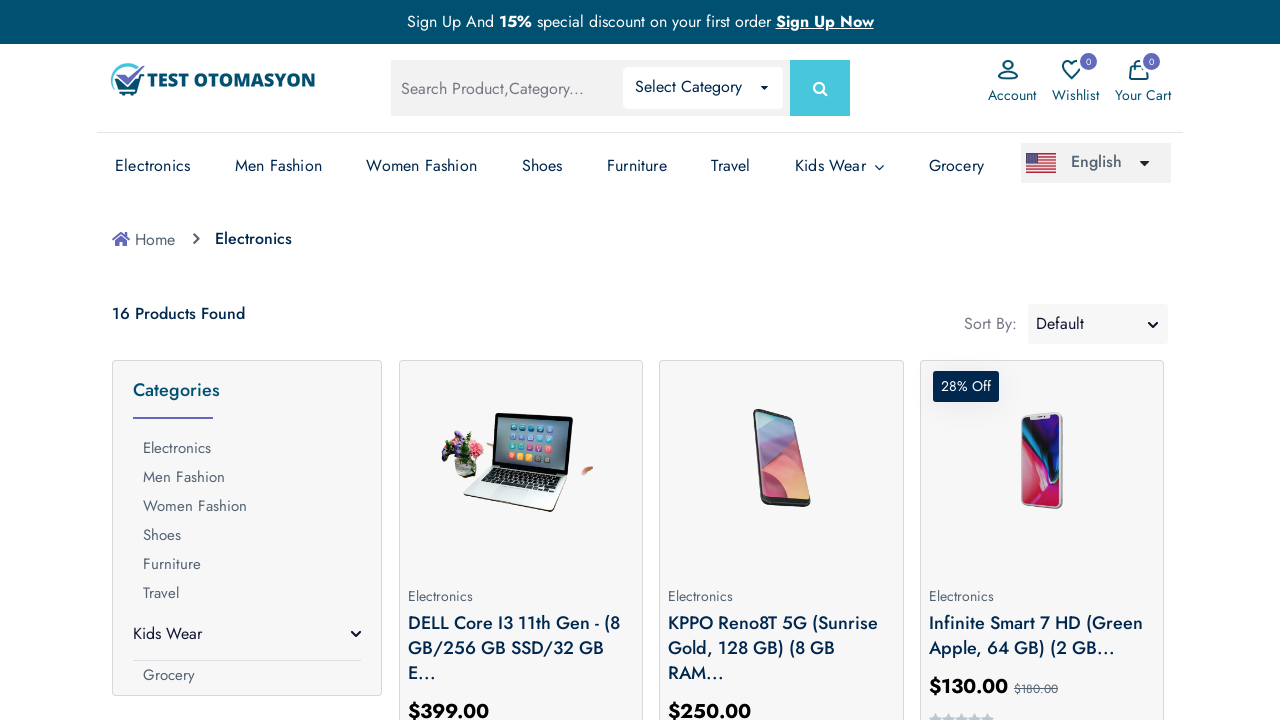

Switched back to original main page
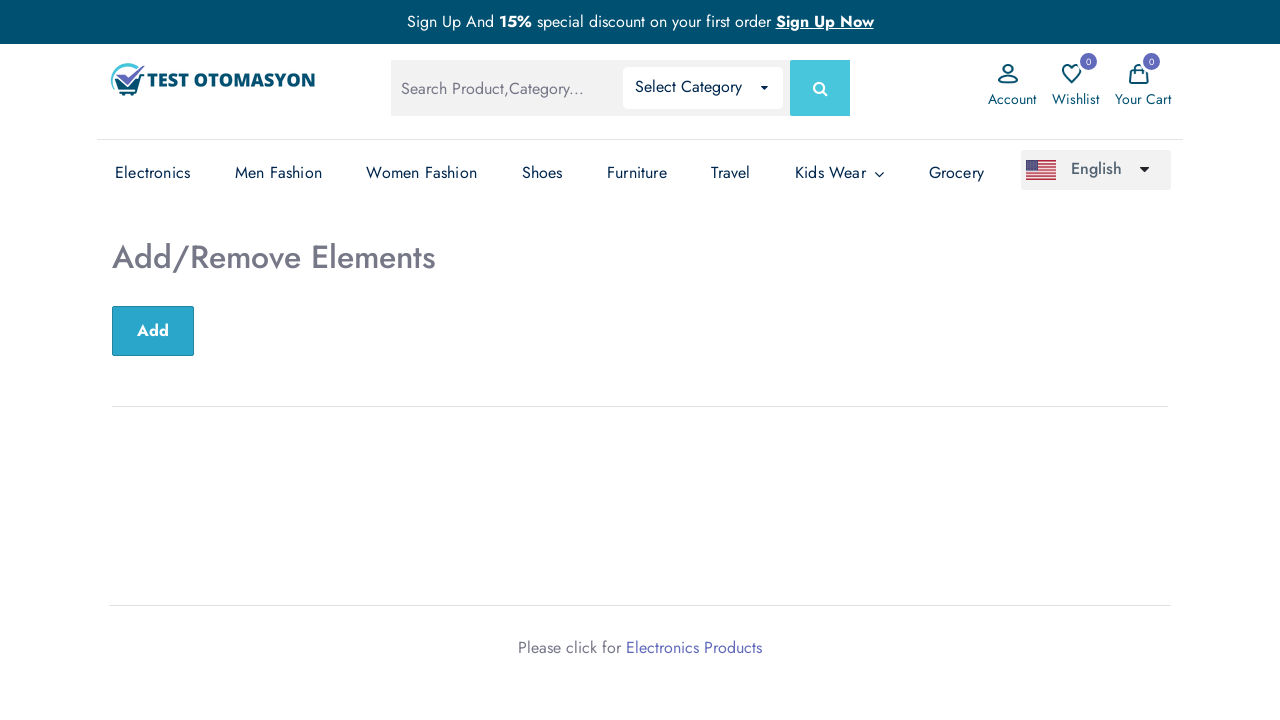

Verified main page URL contains 'addremove'
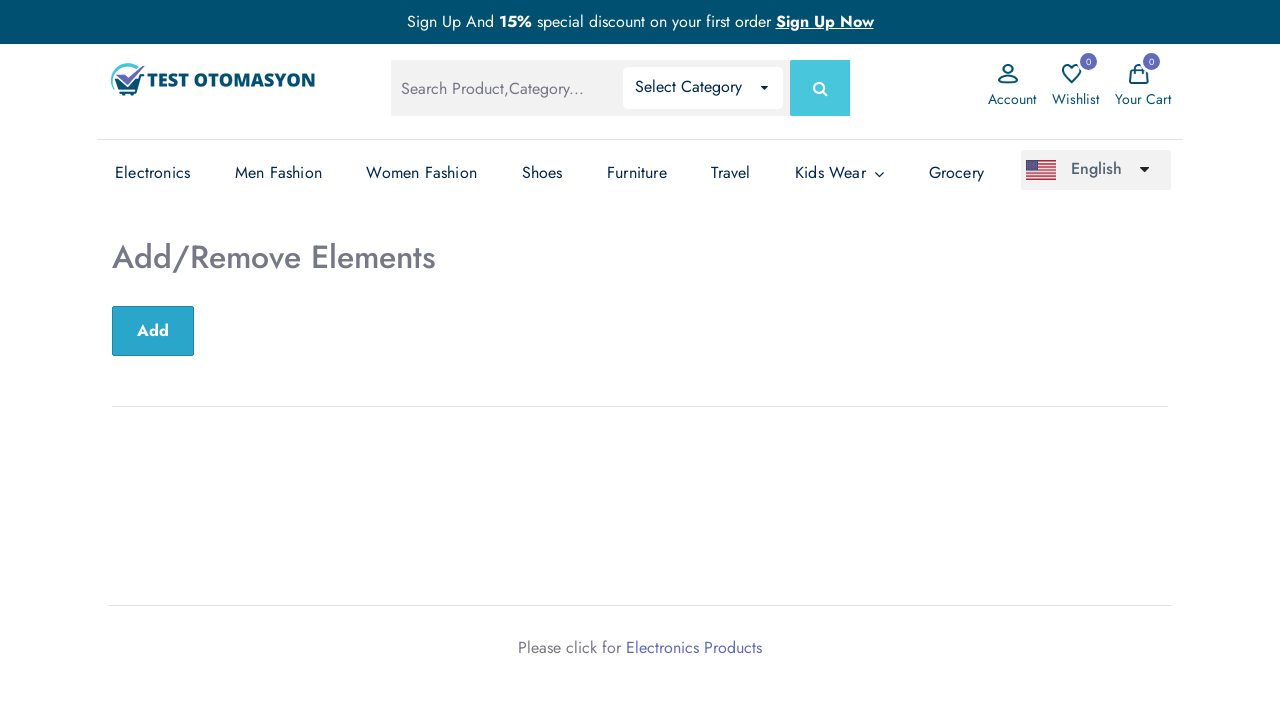

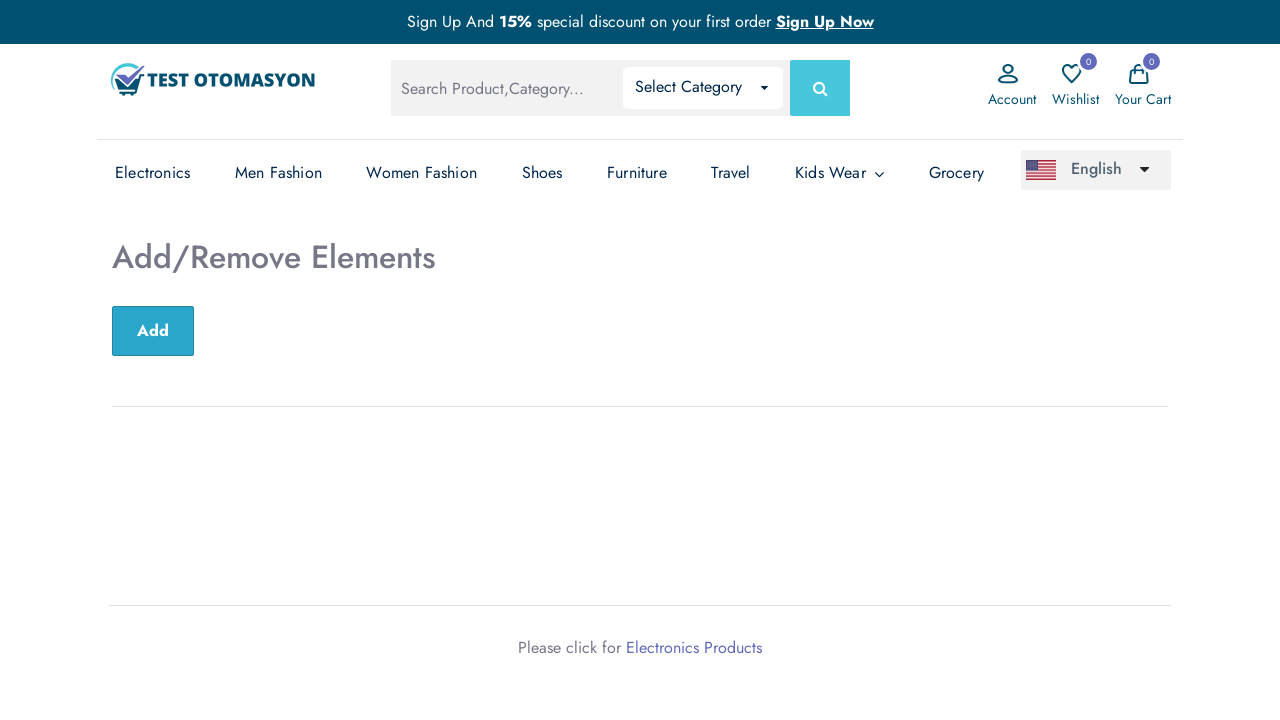